Tests the Contact Us form functionality by navigating to the contact page, filling out the form fields (name, email, subject, message), and submitting to verify a confirmation message appears.

Starting URL: https://alchemy.hguy.co/lms/

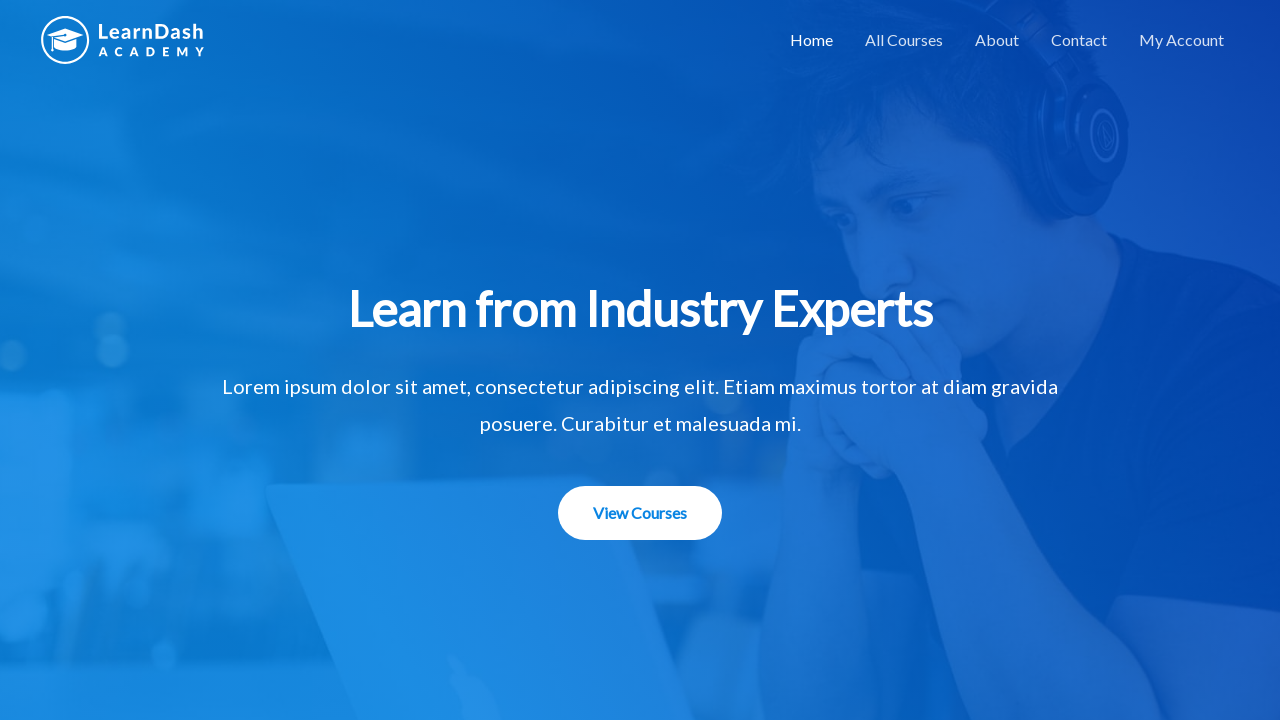

Clicked on Contact link to navigate to contact page at (1079, 40) on text=Contact
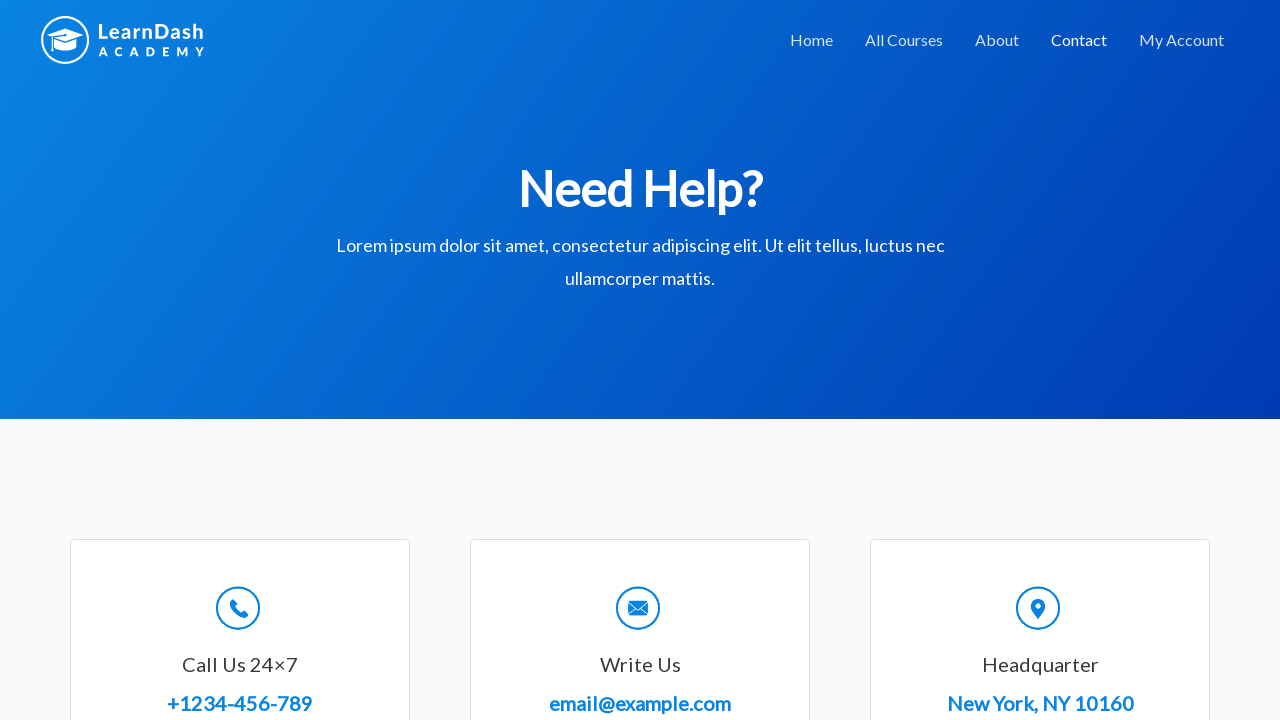

Contact page loaded (domcontentloaded)
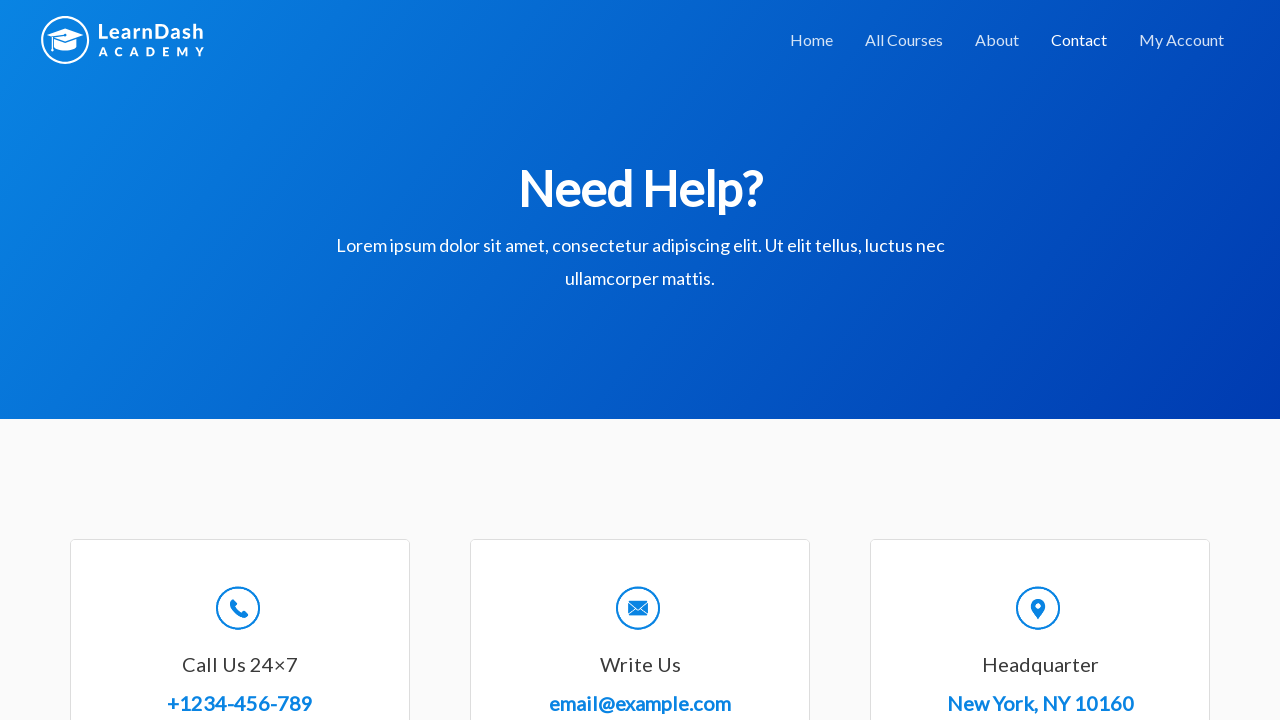

Filled full name field with 'Maria Rodriguez' on #wpforms-8-field_0
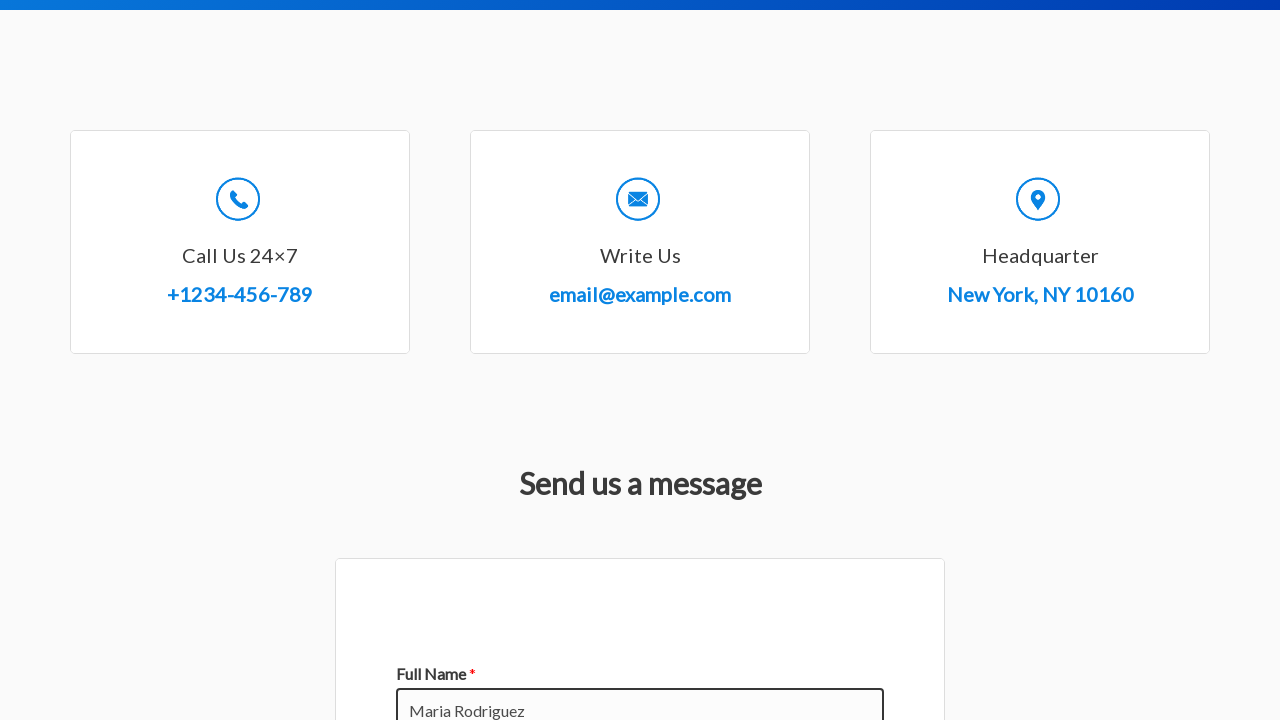

Filled email field with 'maria.rodriguez@example.com' on #wpforms-8-field_1
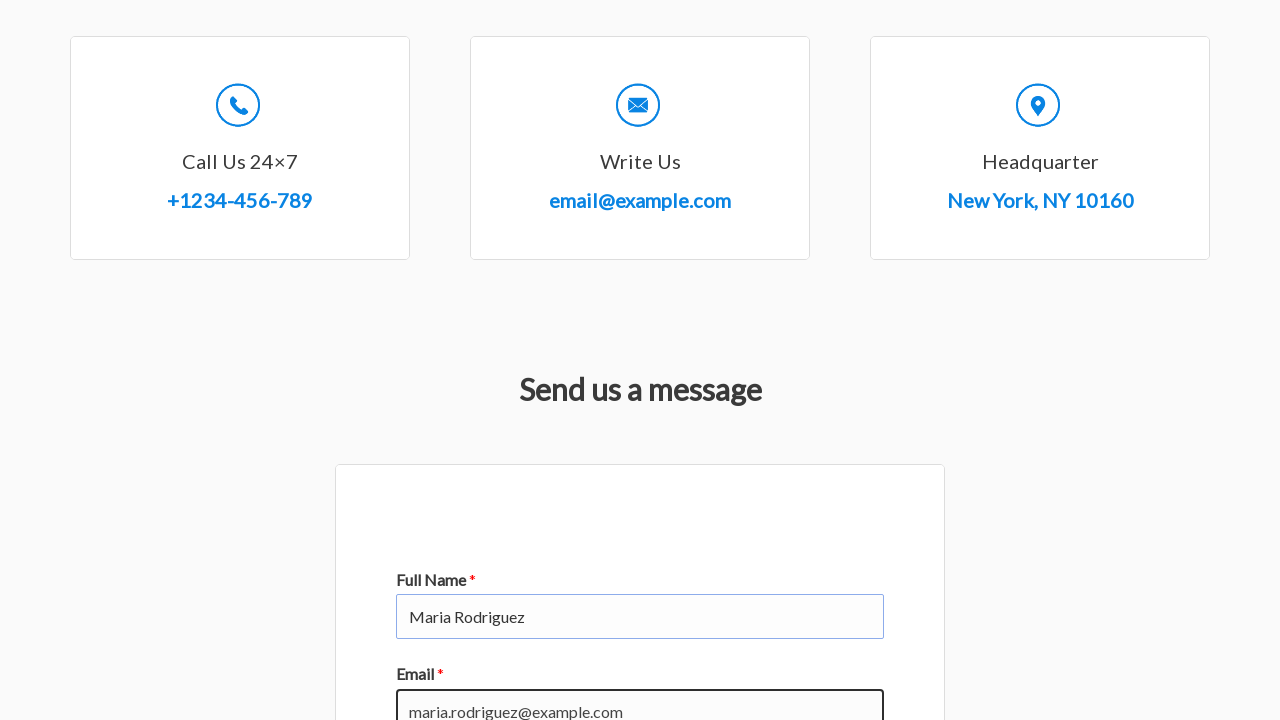

Filled subject field with 'Question about course enrollment' on #wpforms-8-field_3
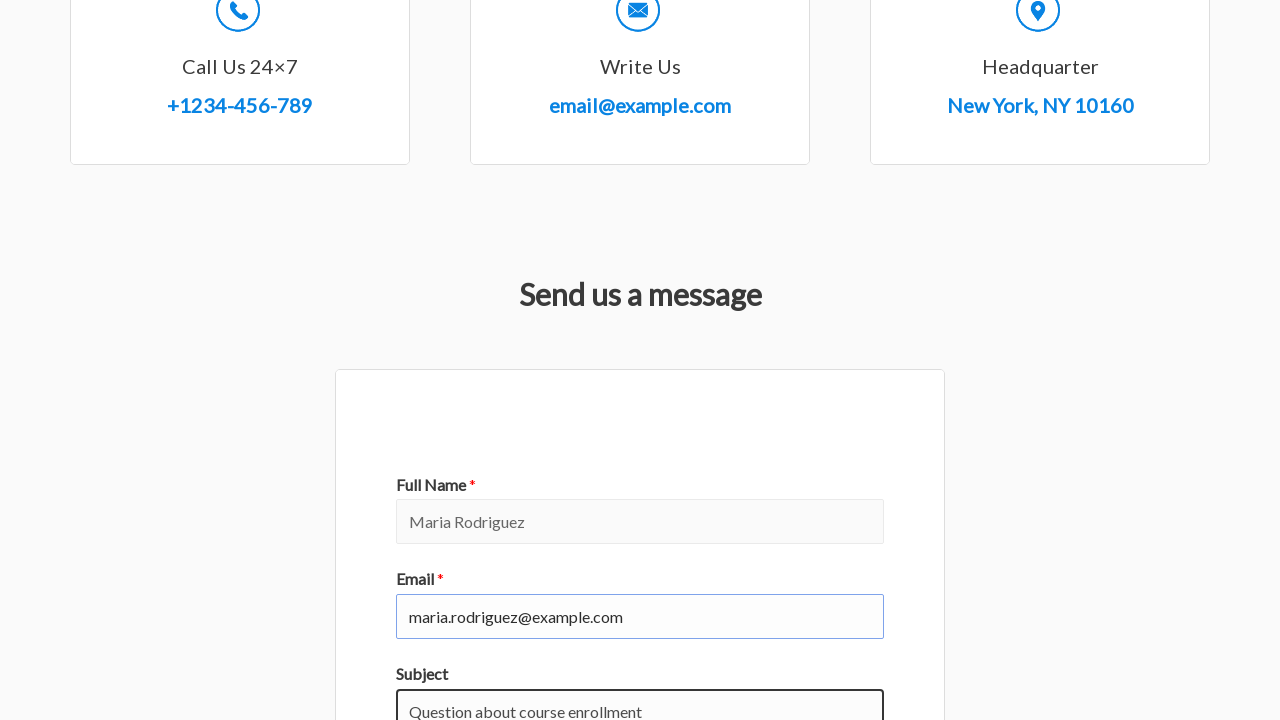

Filled message field with enrollment trouble details on #wpforms-8-field_2
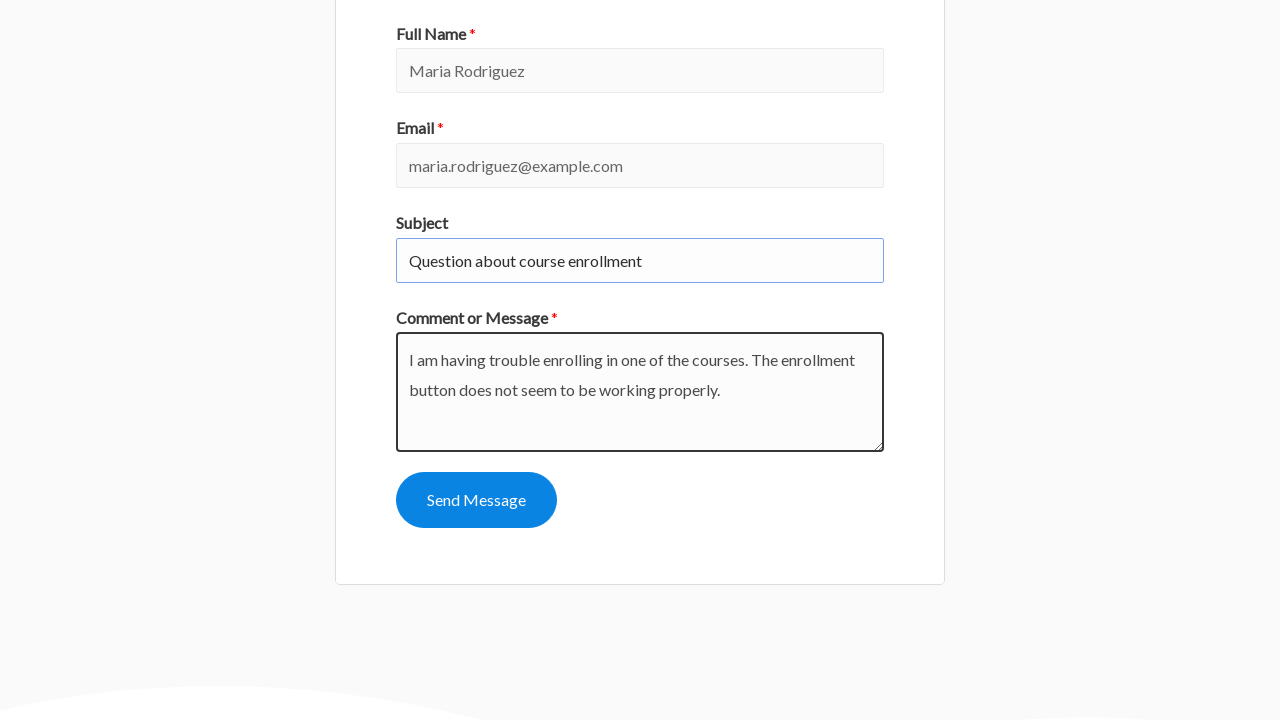

Clicked send message button to submit contact form at (476, 500) on #wpforms-submit-8
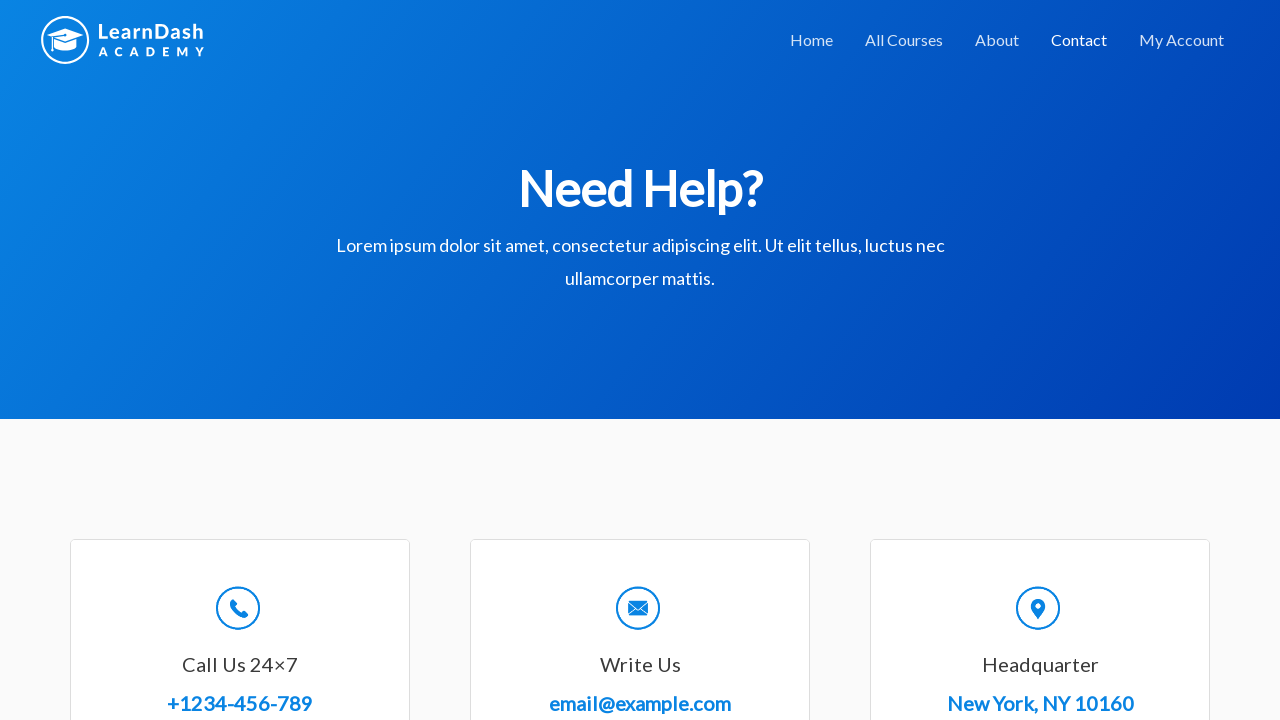

Confirmation message appeared - form submission successful
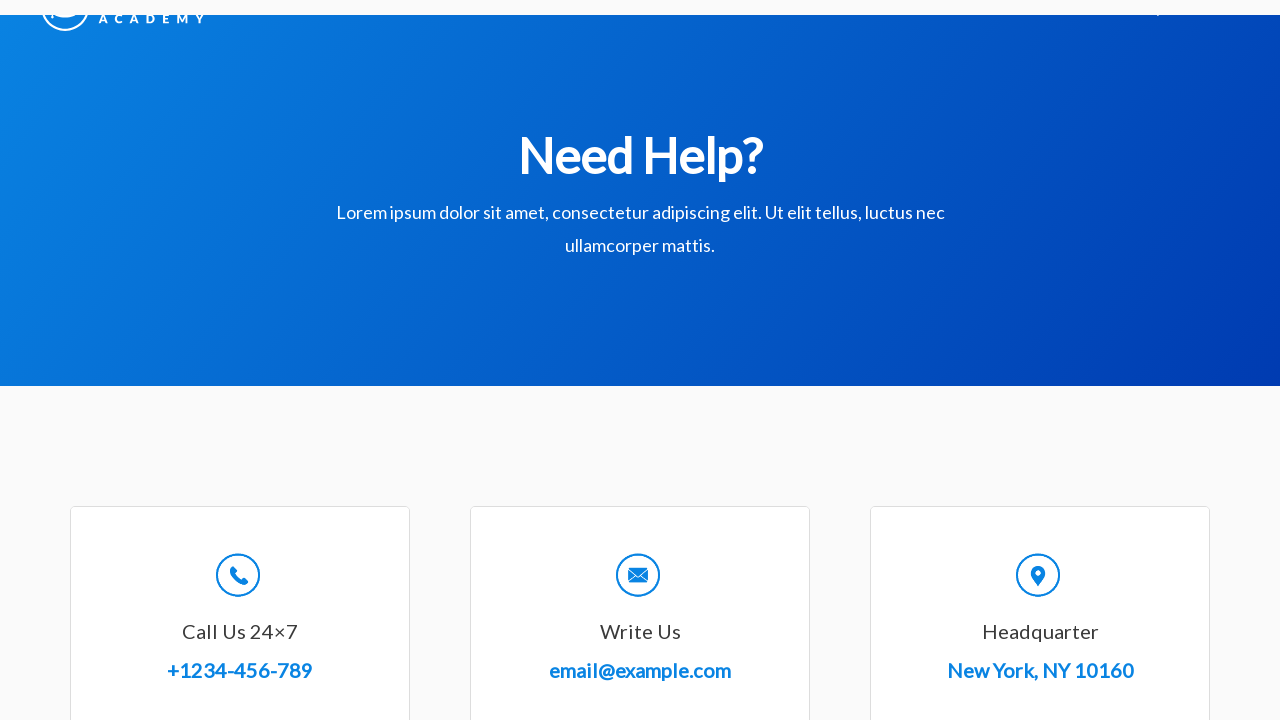

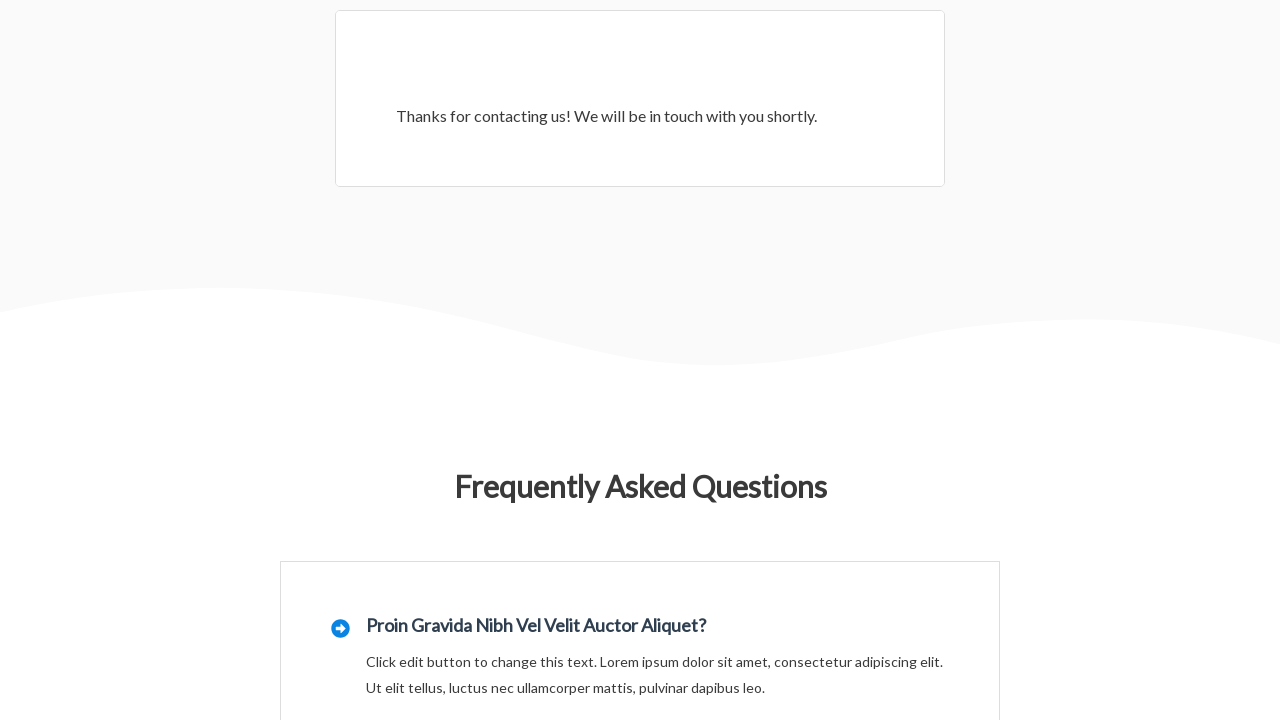